Tests clearing the complete state of all items by checking then unchecking toggle all

Starting URL: https://demo.playwright.dev/todomvc

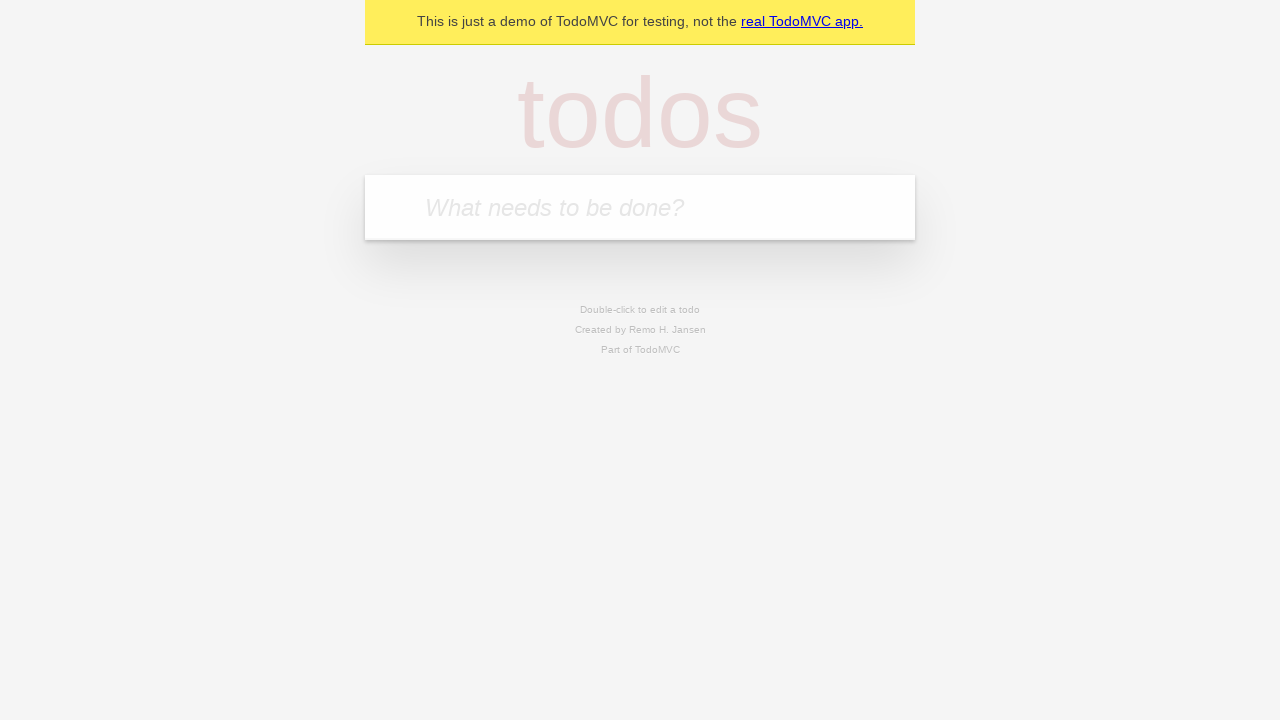

Filled todo input field with 'buy some cheese' on internal:attr=[placeholder="What needs to be done?"i]
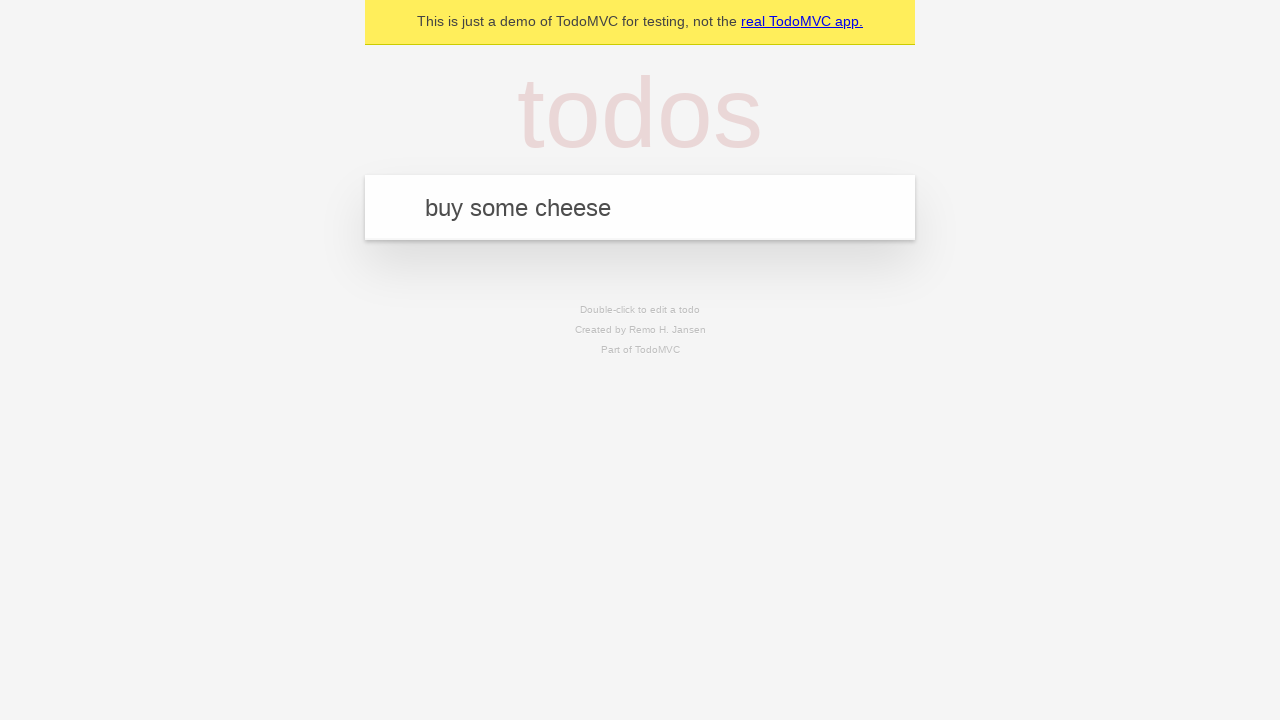

Pressed Enter to create todo 'buy some cheese' on internal:attr=[placeholder="What needs to be done?"i]
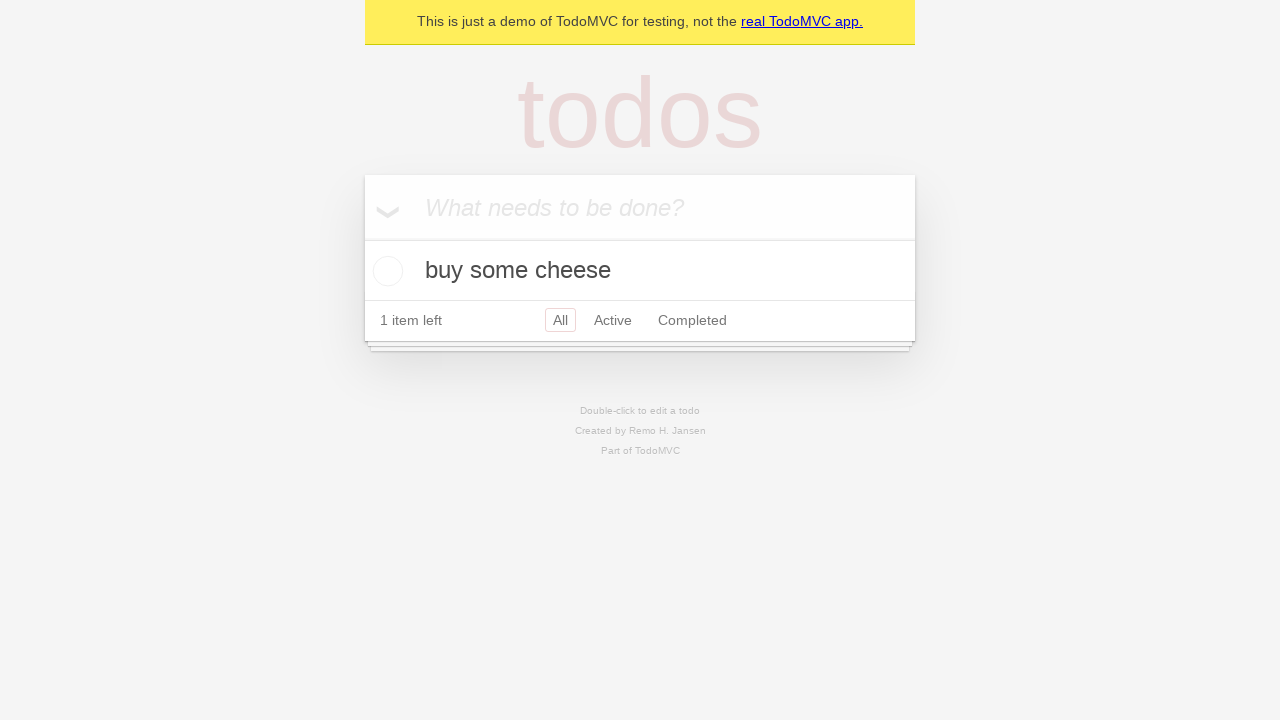

Filled todo input field with 'feed the cat' on internal:attr=[placeholder="What needs to be done?"i]
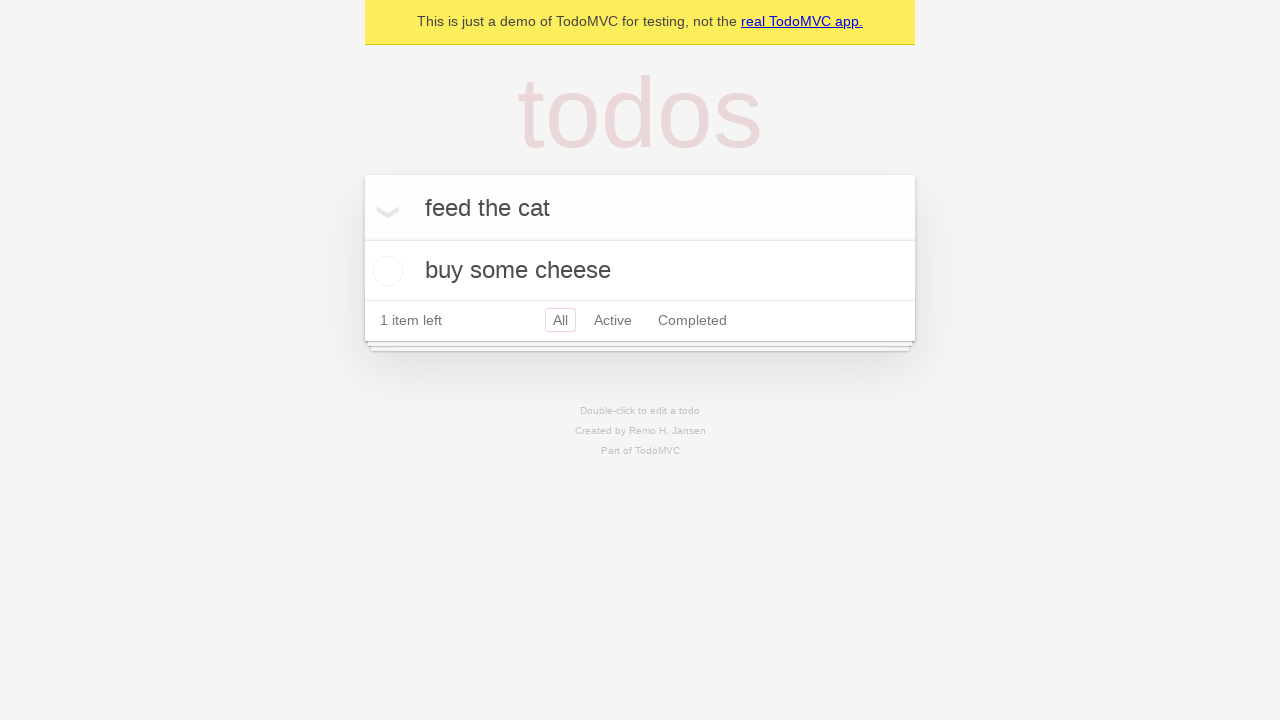

Pressed Enter to create todo 'feed the cat' on internal:attr=[placeholder="What needs to be done?"i]
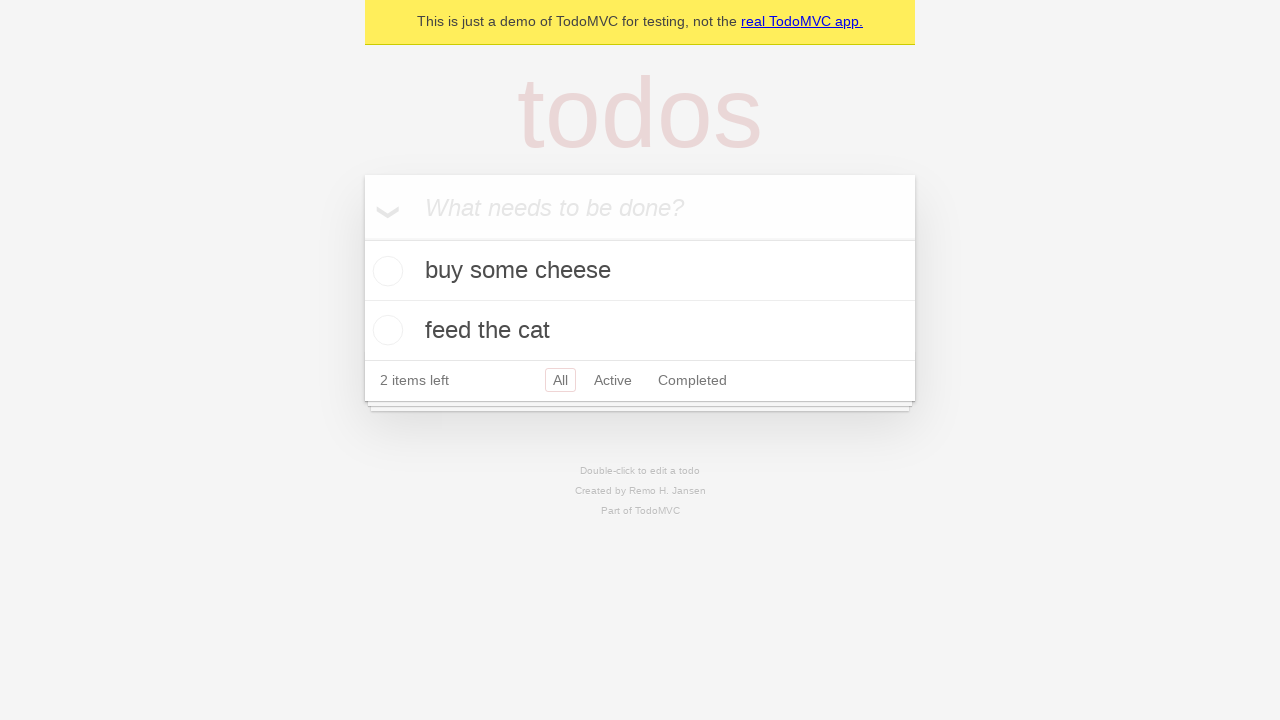

Filled todo input field with 'book a doctors appointment' on internal:attr=[placeholder="What needs to be done?"i]
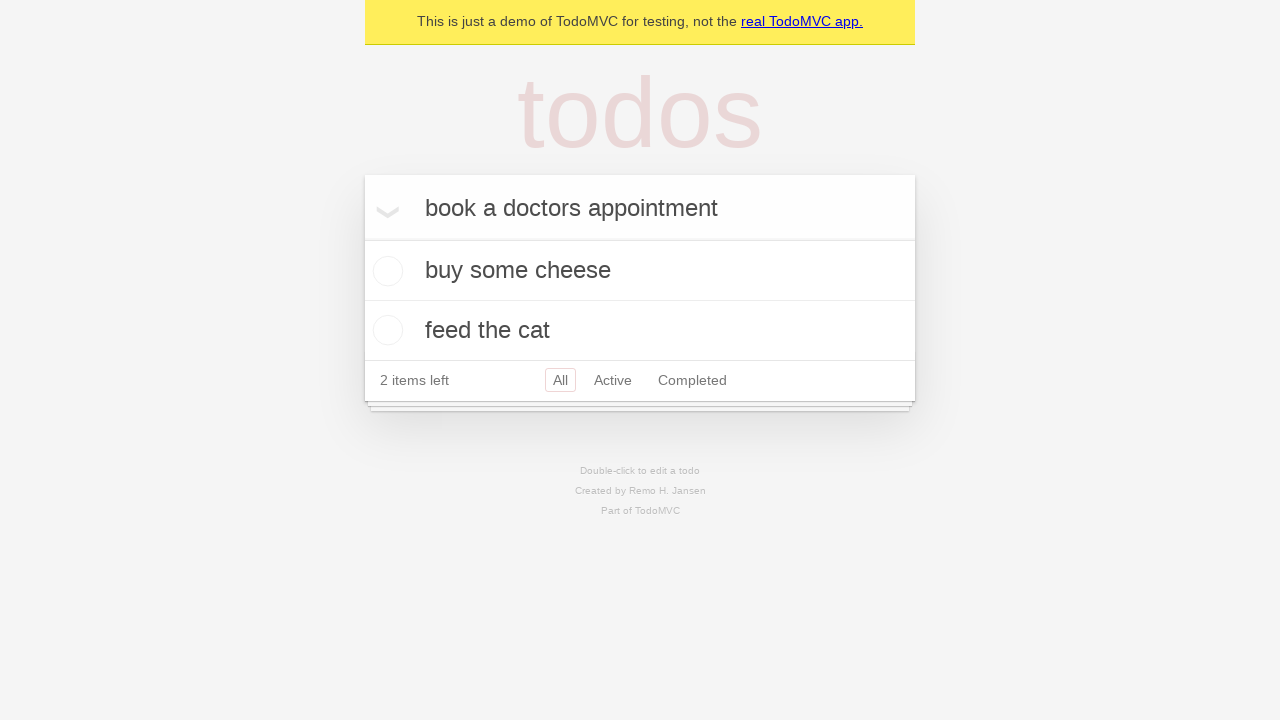

Pressed Enter to create todo 'book a doctors appointment' on internal:attr=[placeholder="What needs to be done?"i]
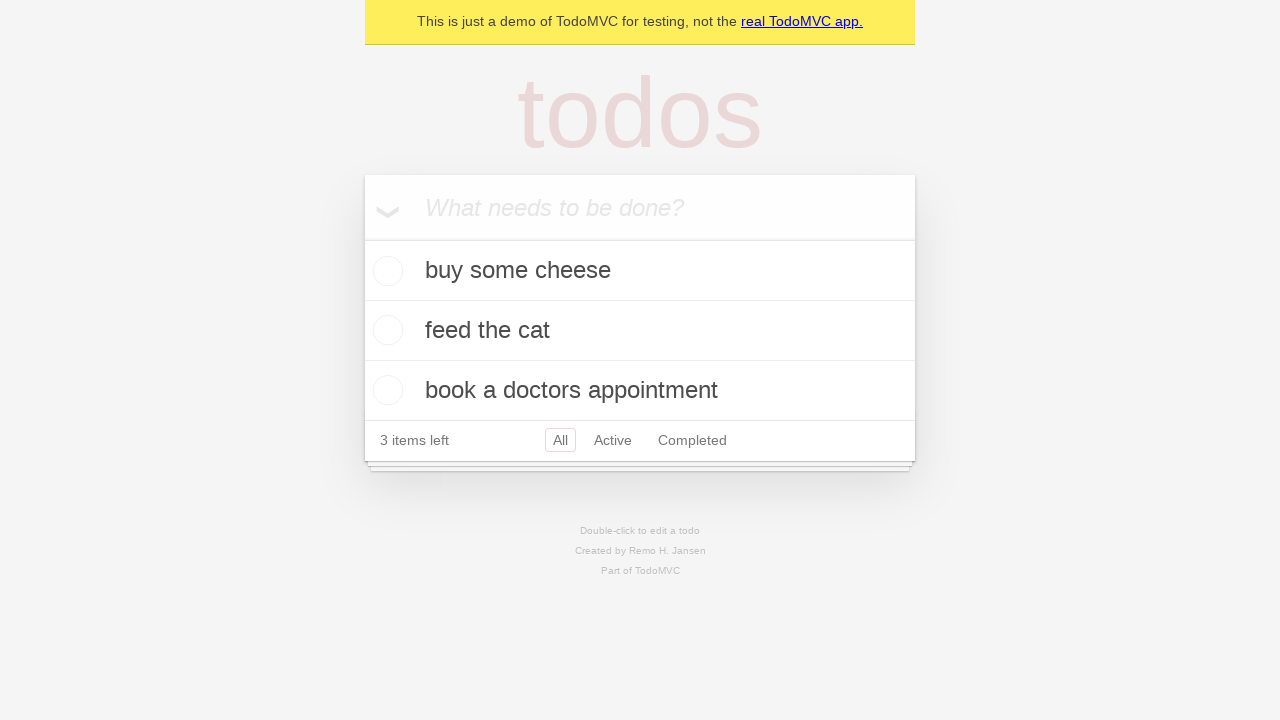

Waited for all 3 todo items to be created
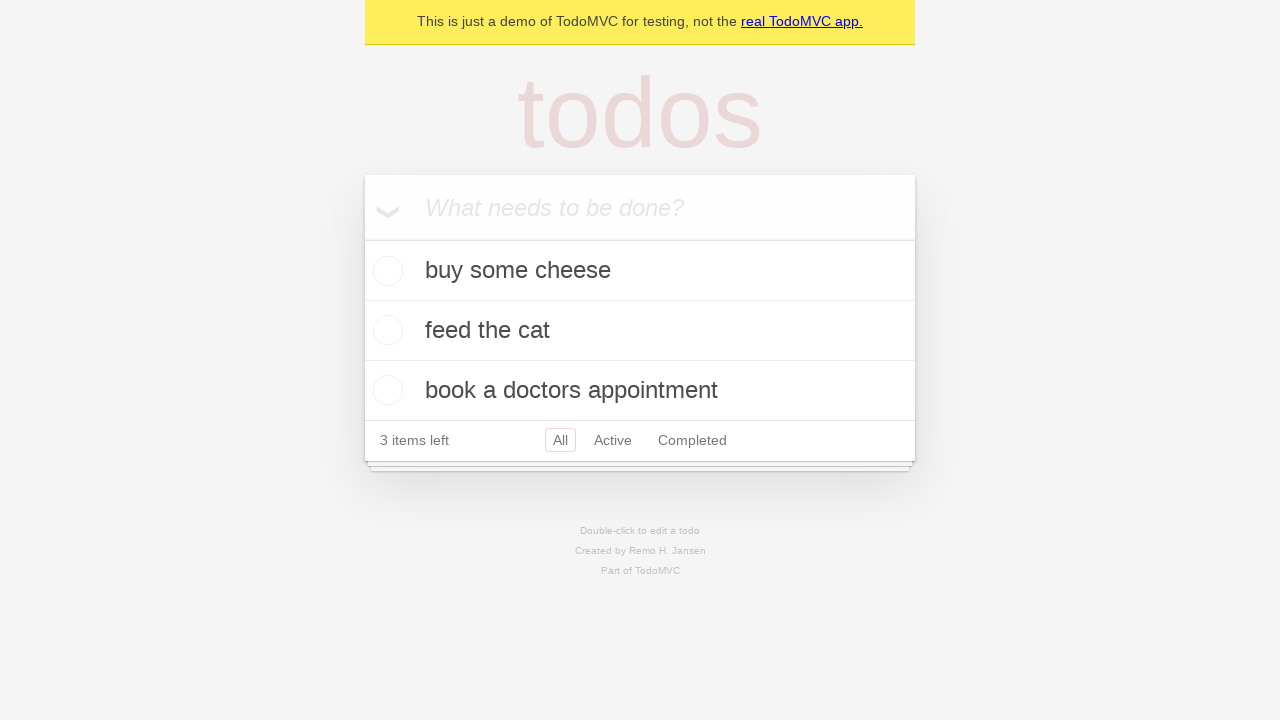

Located the toggle all checkbox
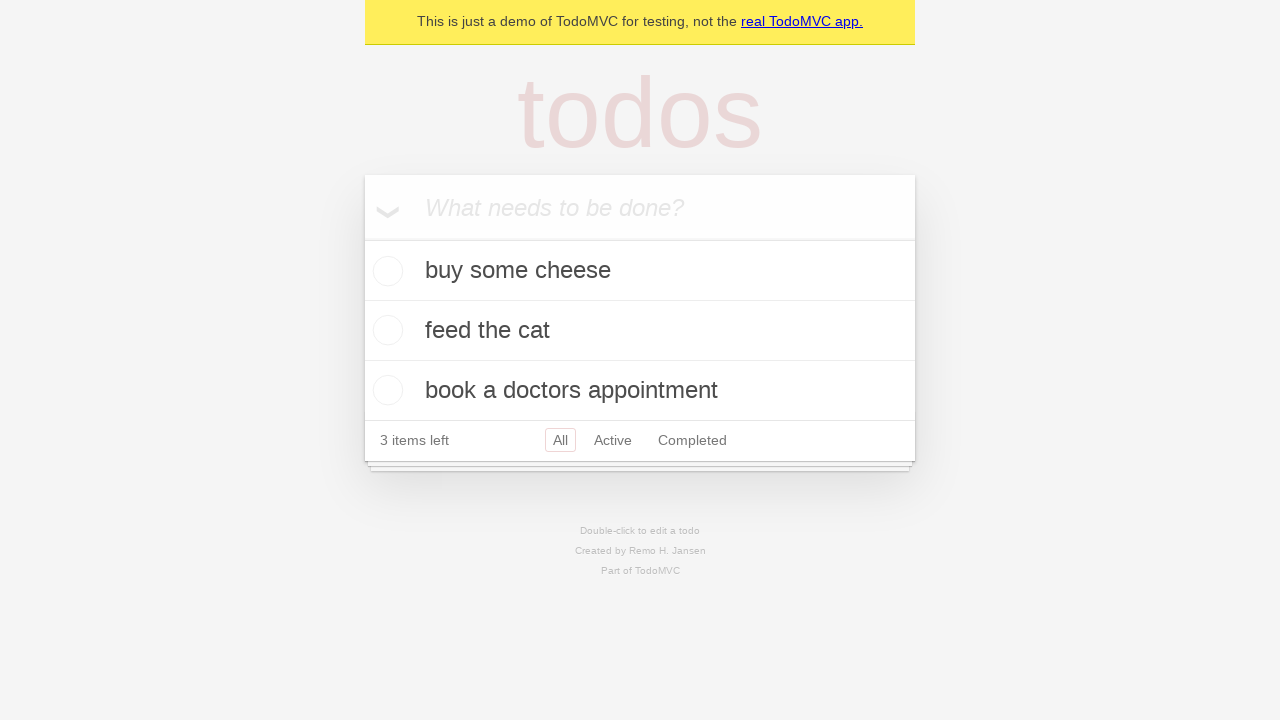

Checked toggle all to mark all items as complete at (362, 238) on internal:label="Mark all as complete"i
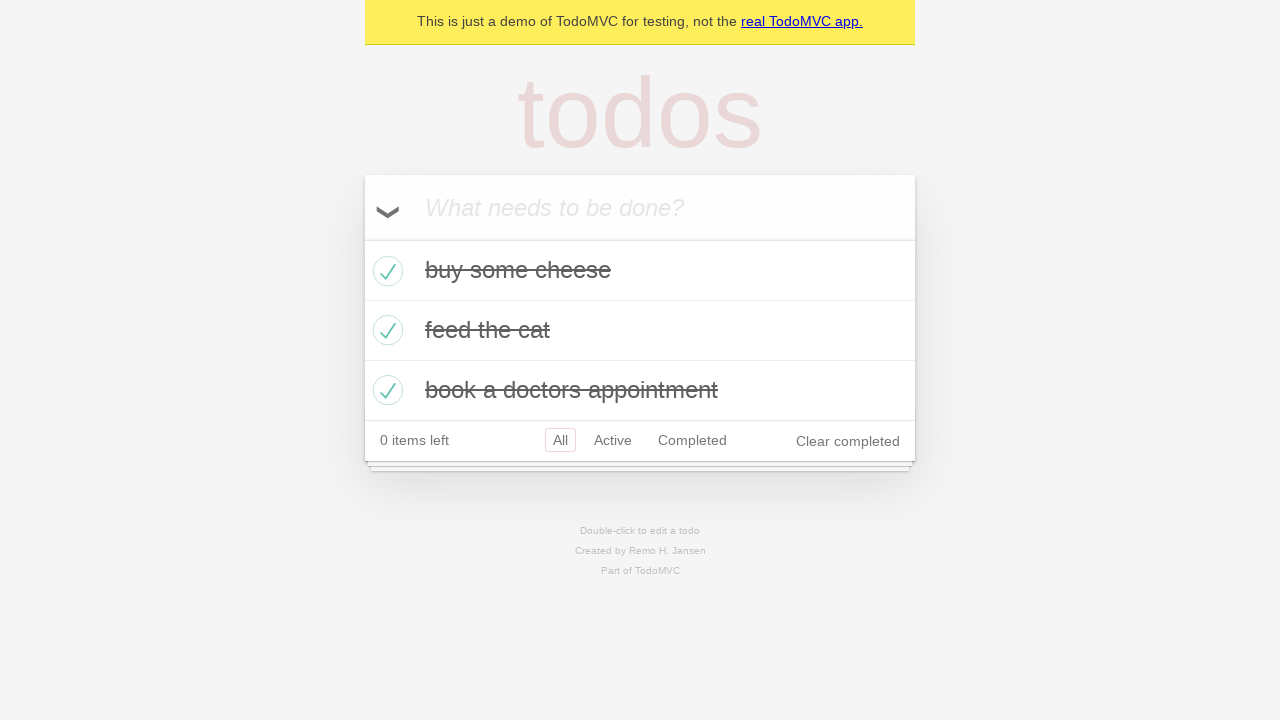

Unchecked toggle all to clear complete state of all items at (362, 238) on internal:label="Mark all as complete"i
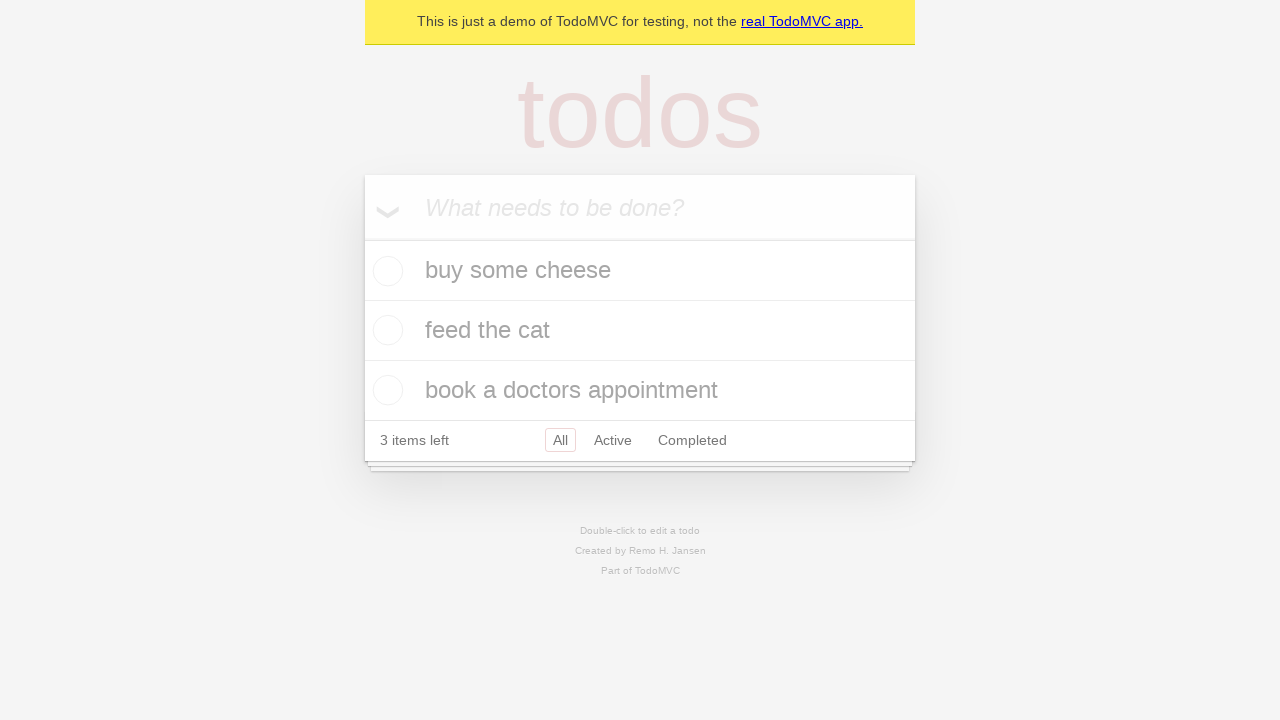

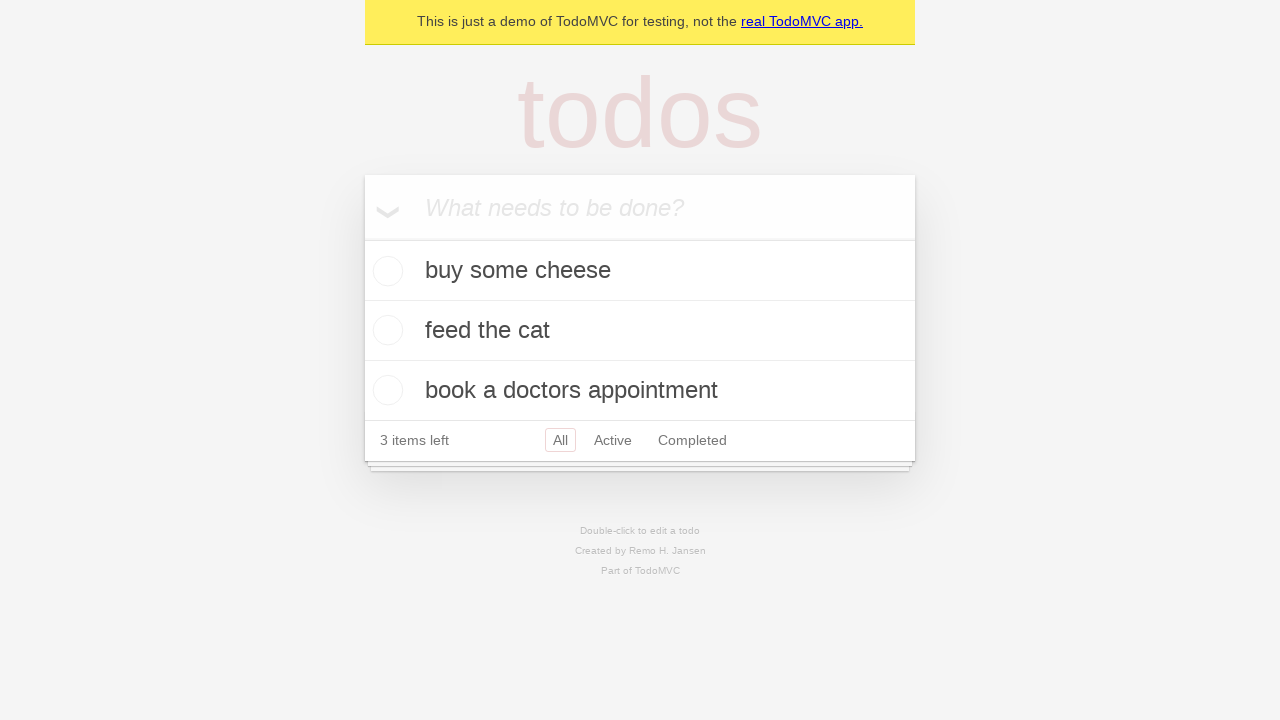